Tests CodeMirror code editor by clicking on it and typing date values with line breaks

Starting URL: https://demo.automationtesting.in/CodeMirror.html

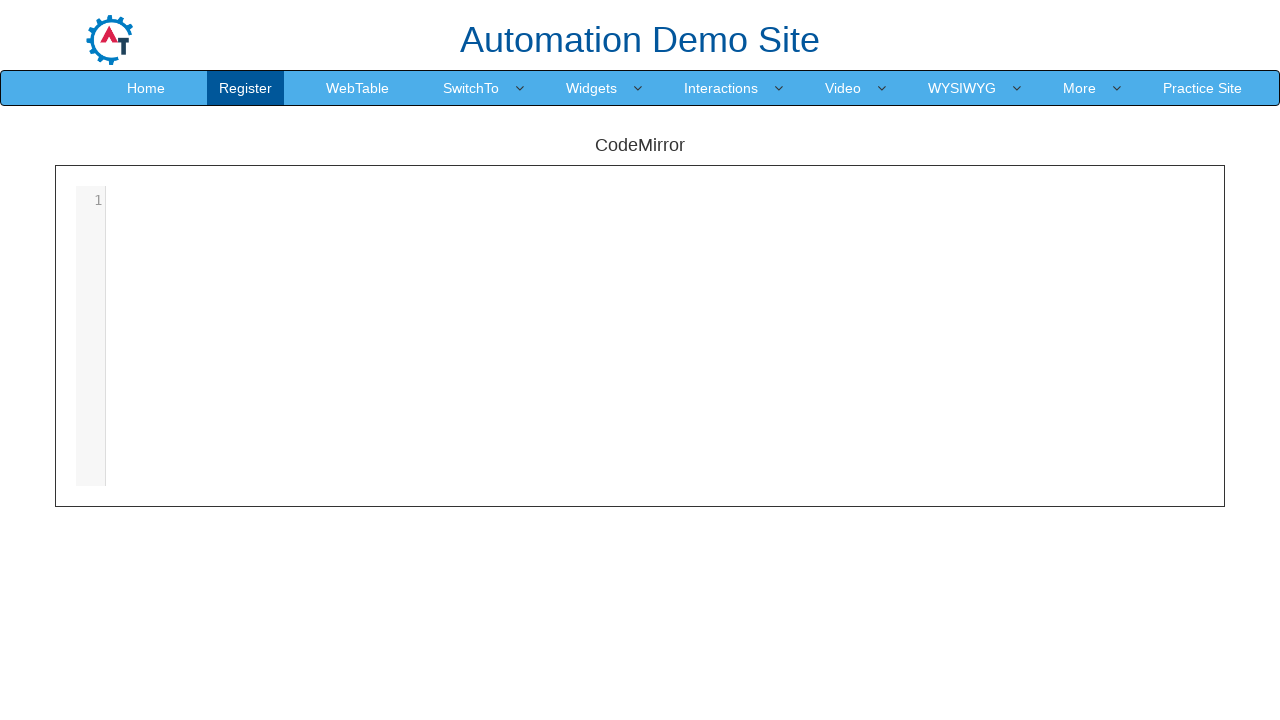

CodeMirror editor became visible
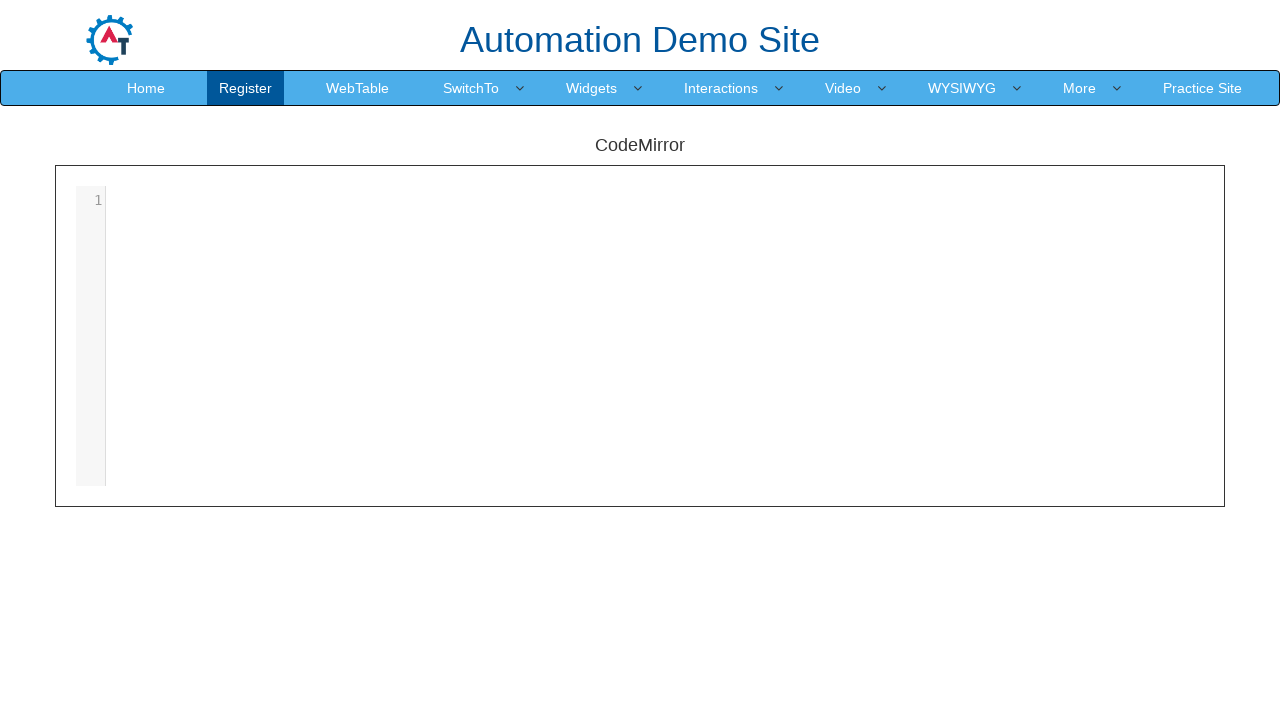

Clicked on CodeMirror editor to focus it at (640, 336) on .CodeMirror
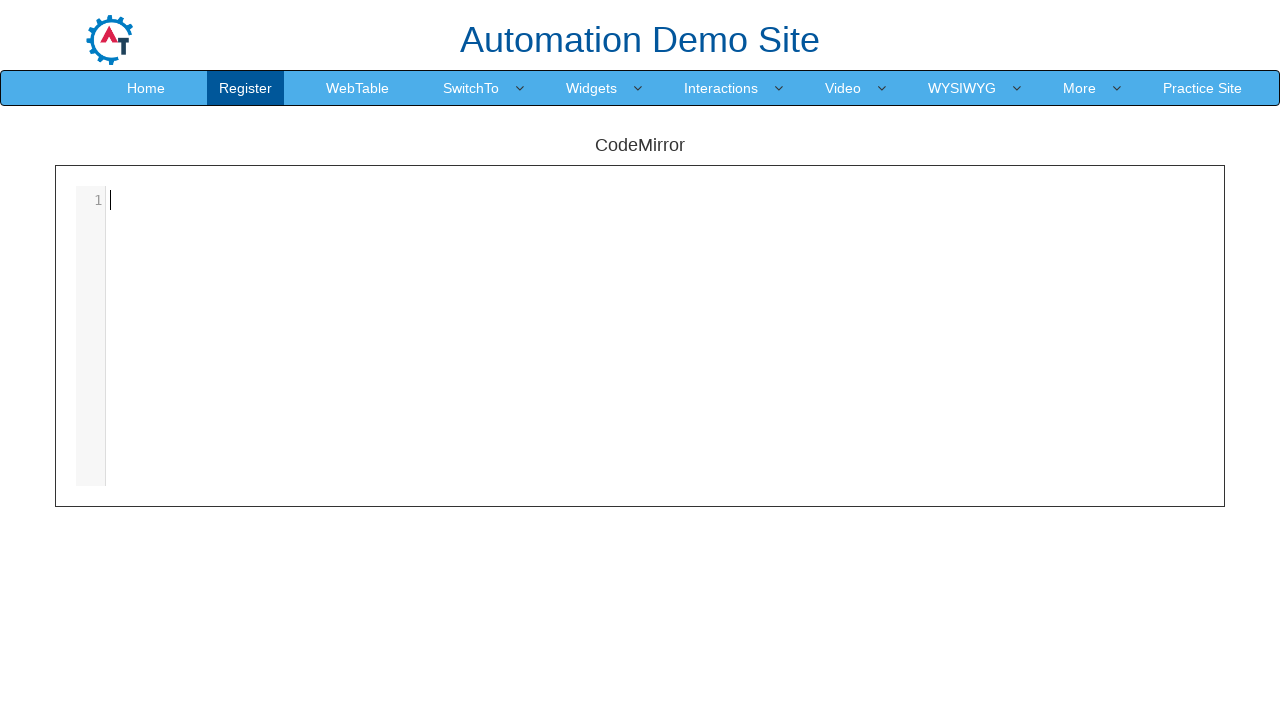

Typed first date '10/12/1976' into CodeMirror
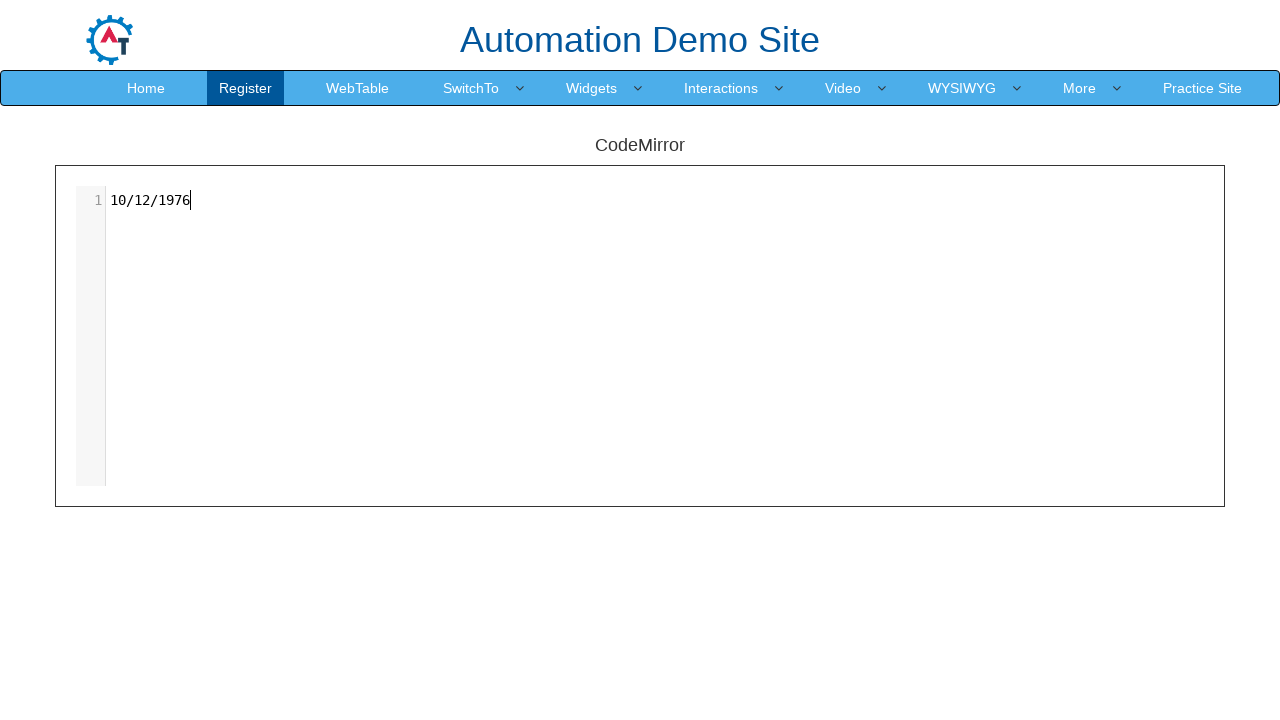

Pressed Enter to create a new line
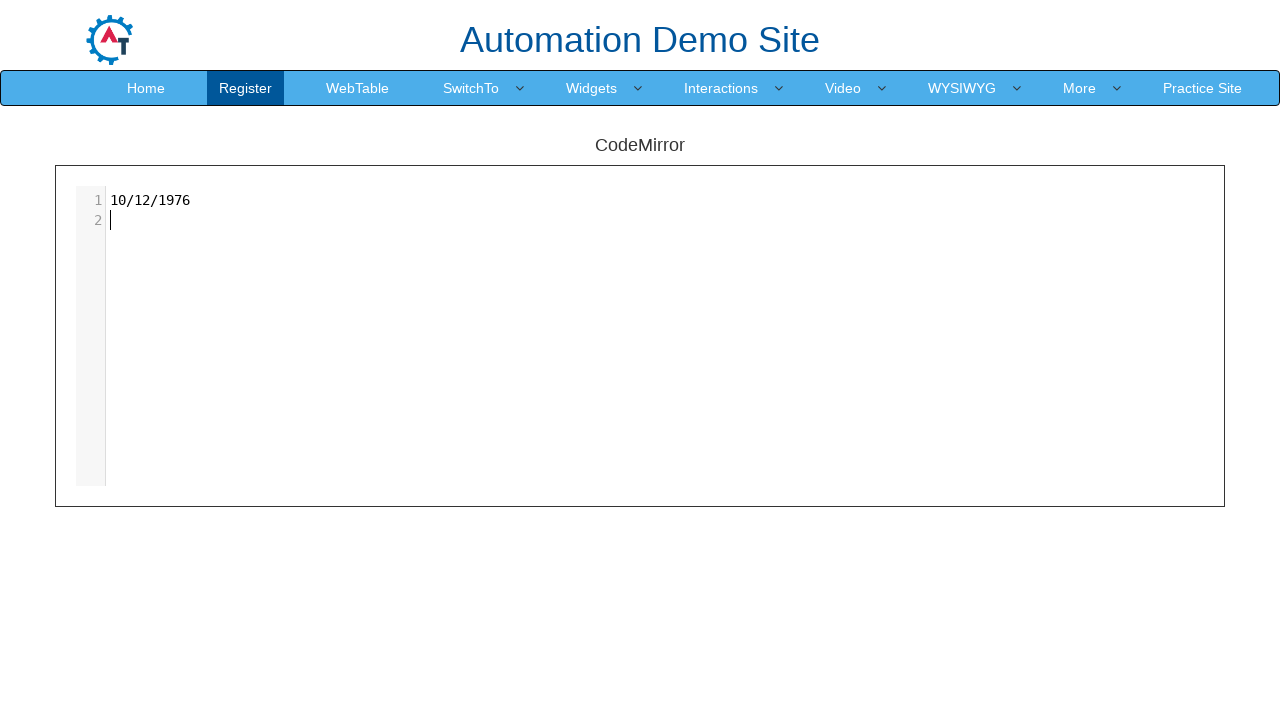

Typed second date '20/08/1980' into CodeMirror
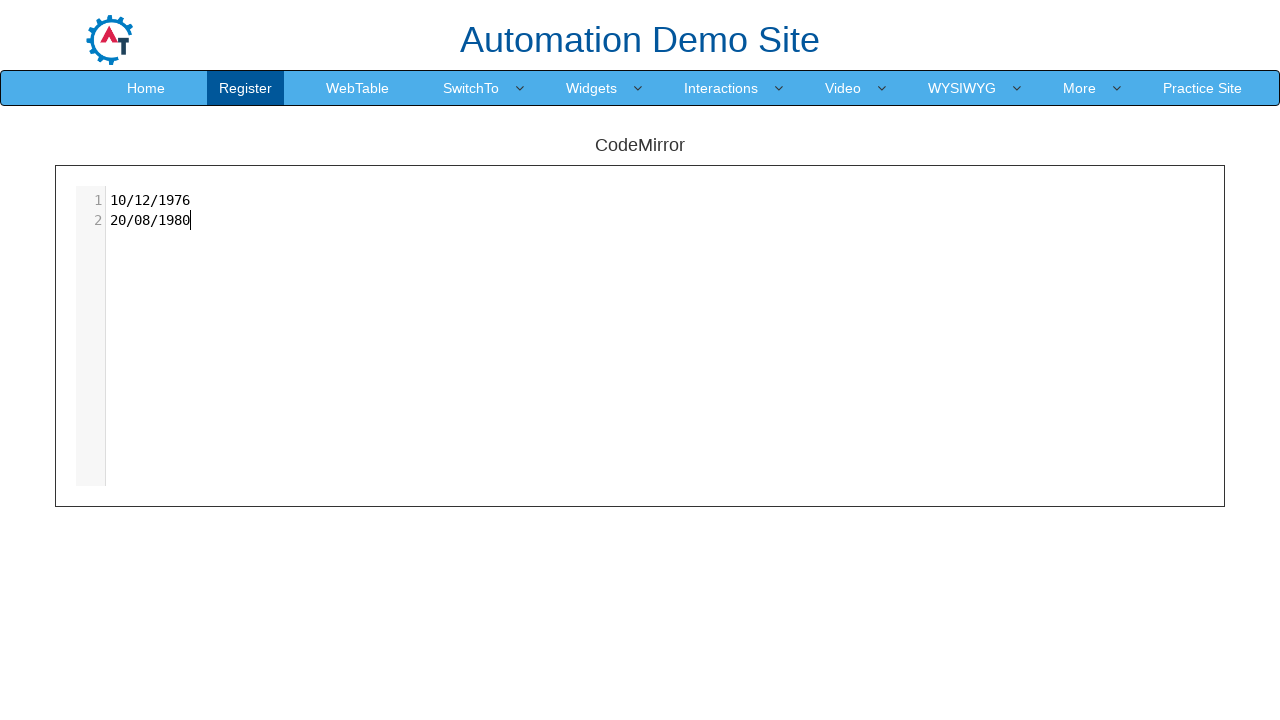

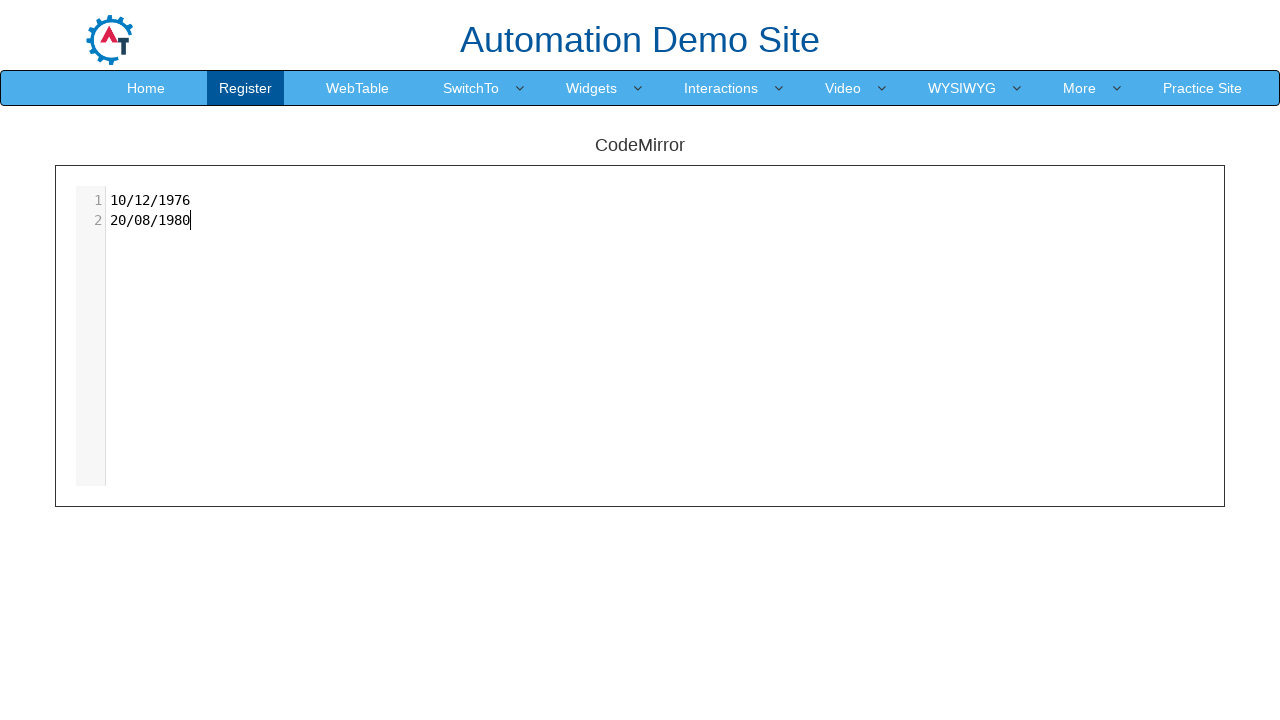